Tests handling of JavaScript alerts including simple alerts, confirm dialogs, and prompt dialogs by accepting, dismissing, and entering text

Starting URL: https://the-internet.herokuapp.com/javascript_alerts

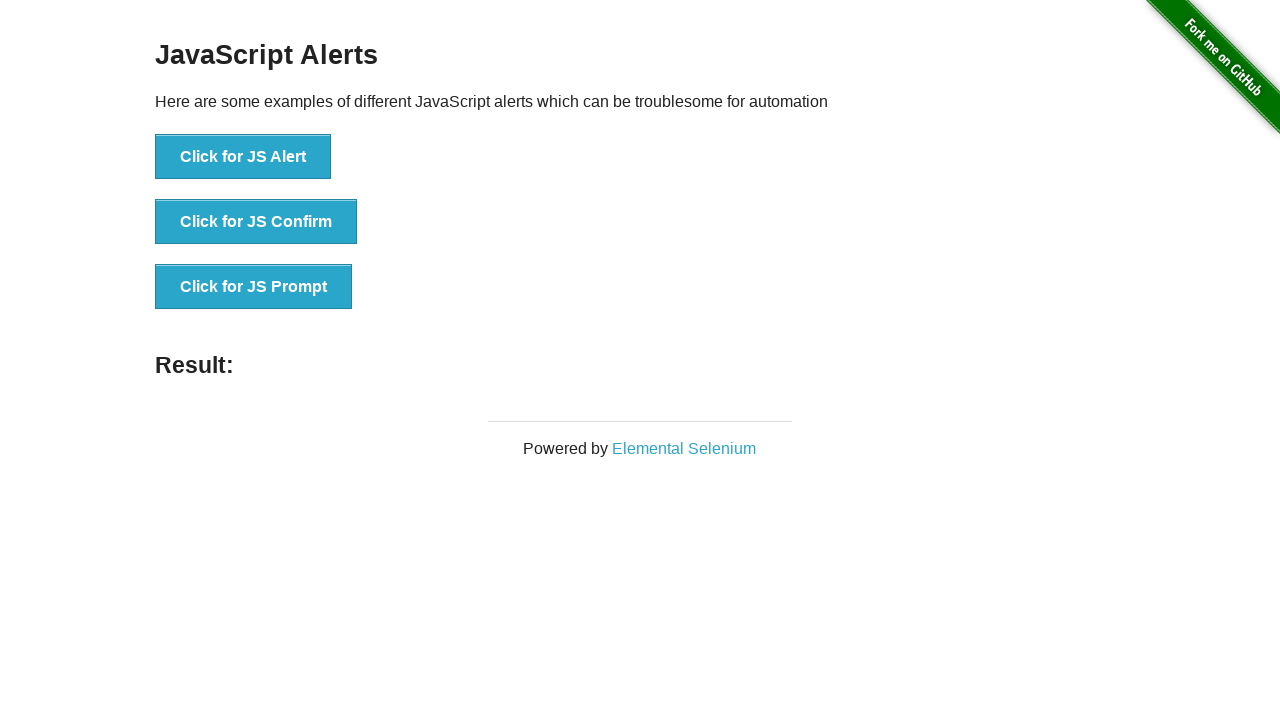

Clicked button to trigger simple JavaScript alert at (243, 157) on xpath=//button[text()='Click for JS Alert']
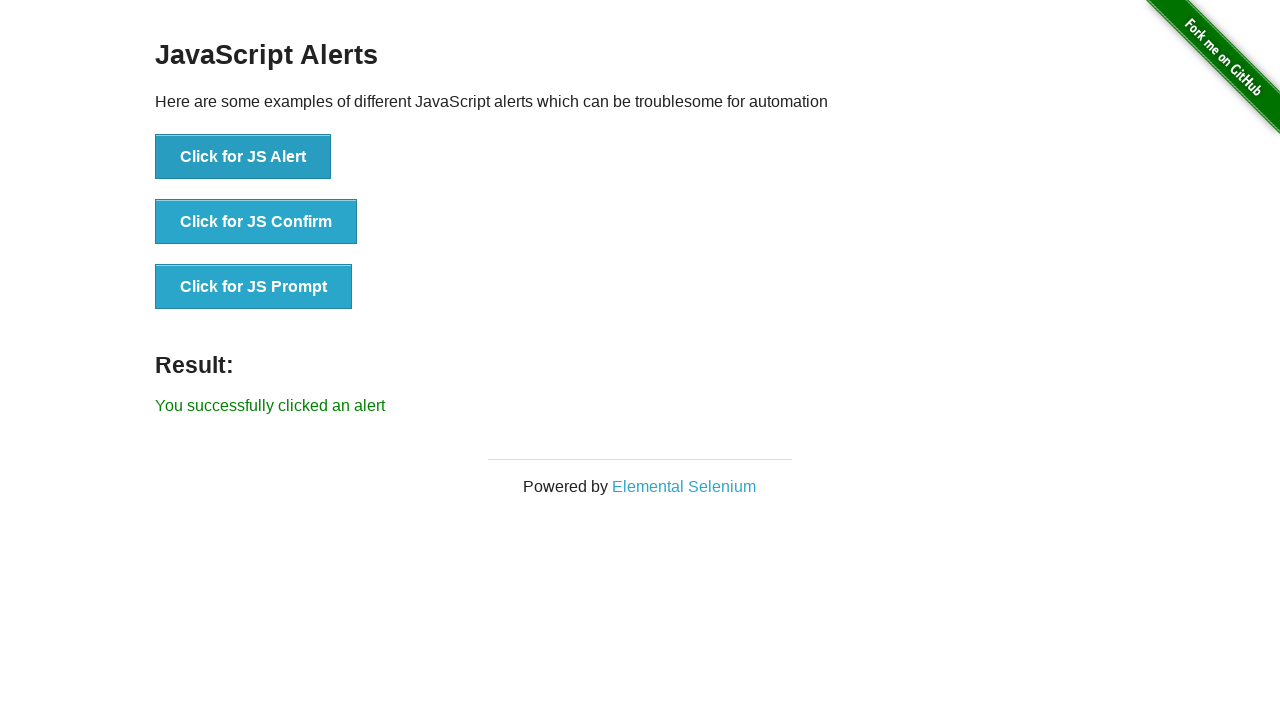

Set up dialog handler to accept the alert
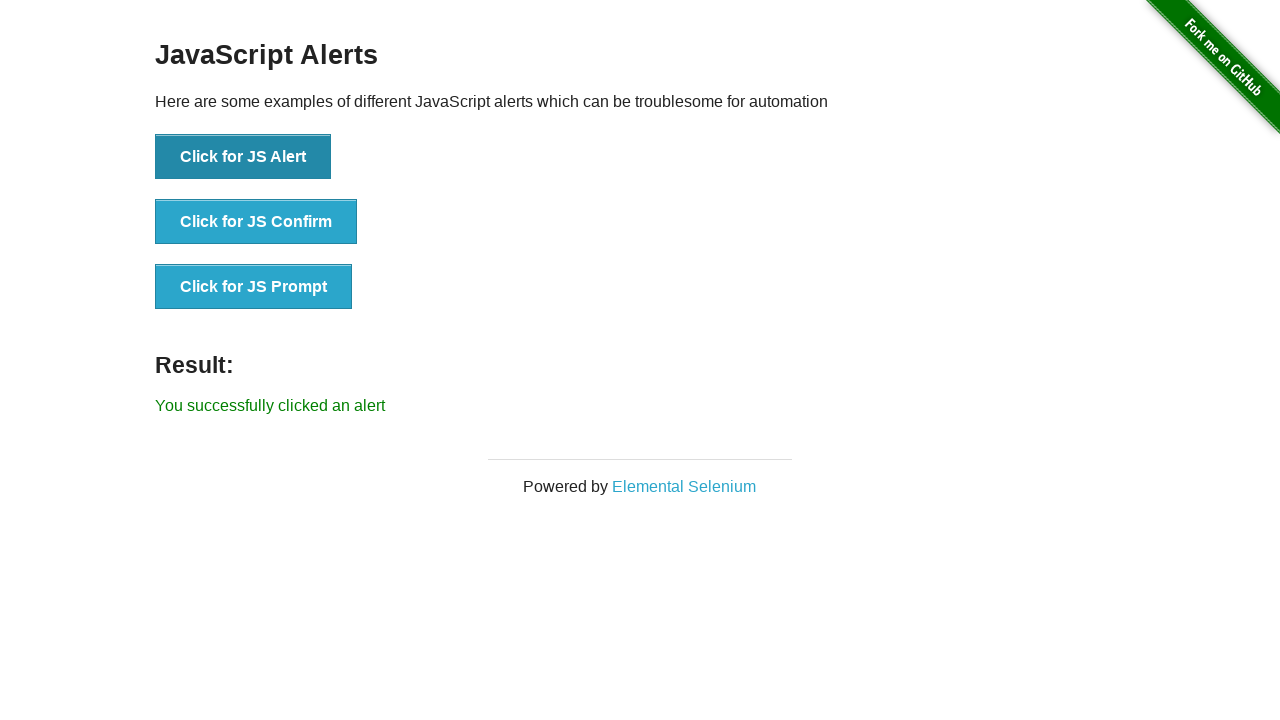

Waited 500ms for alert to be handled
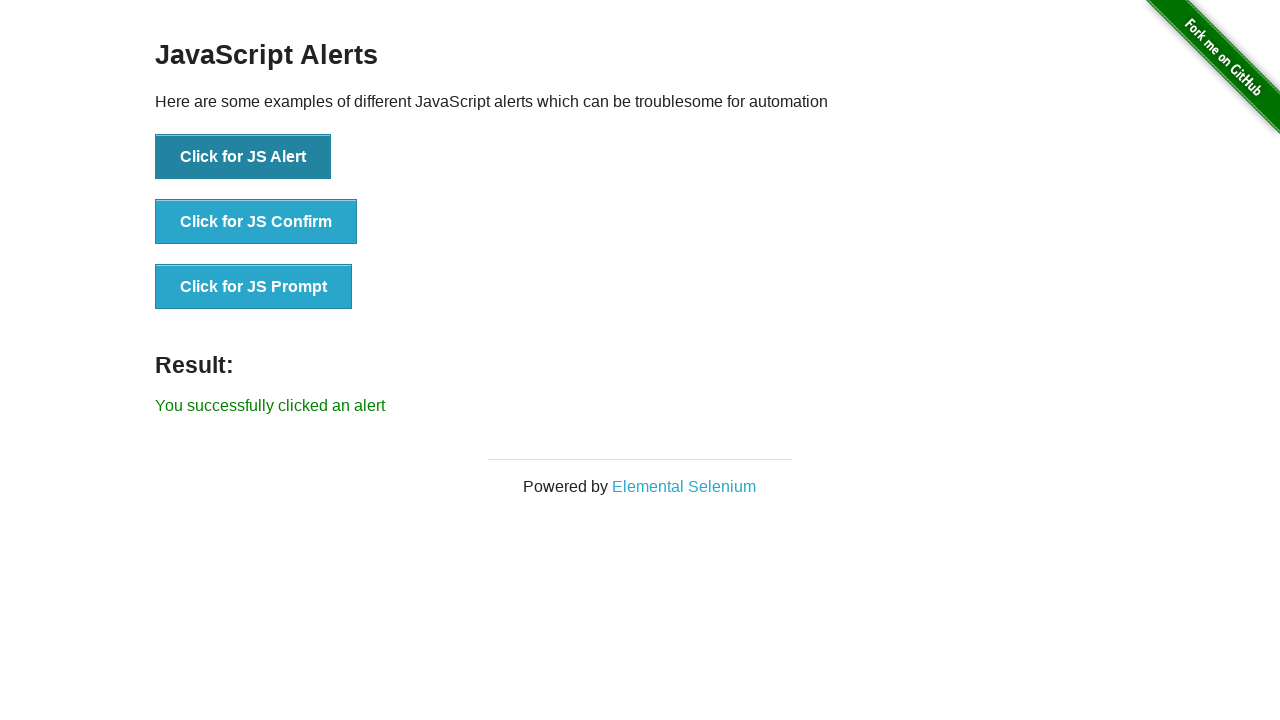

Clicked button to trigger JavaScript confirm dialog at (256, 222) on xpath=//button[text()='Click for JS Confirm']
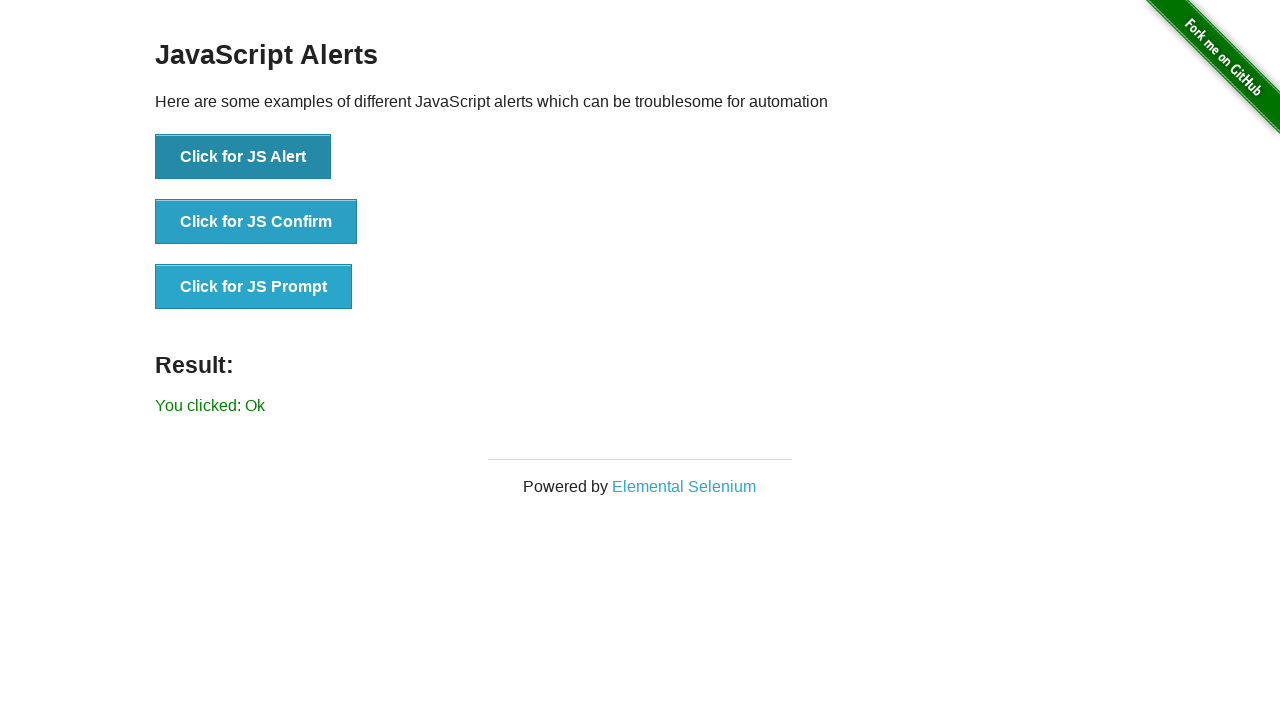

Set up dialog handler to dismiss the confirm dialog
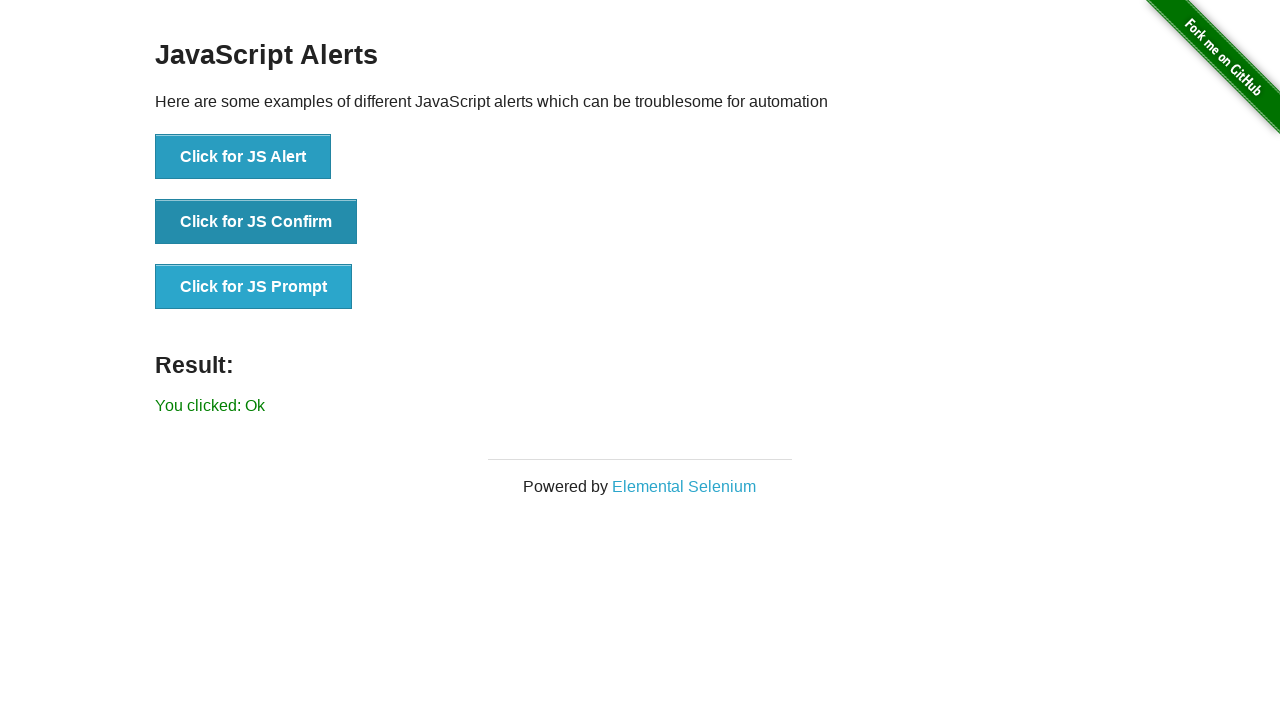

Waited 500ms for confirm dialog to be dismissed
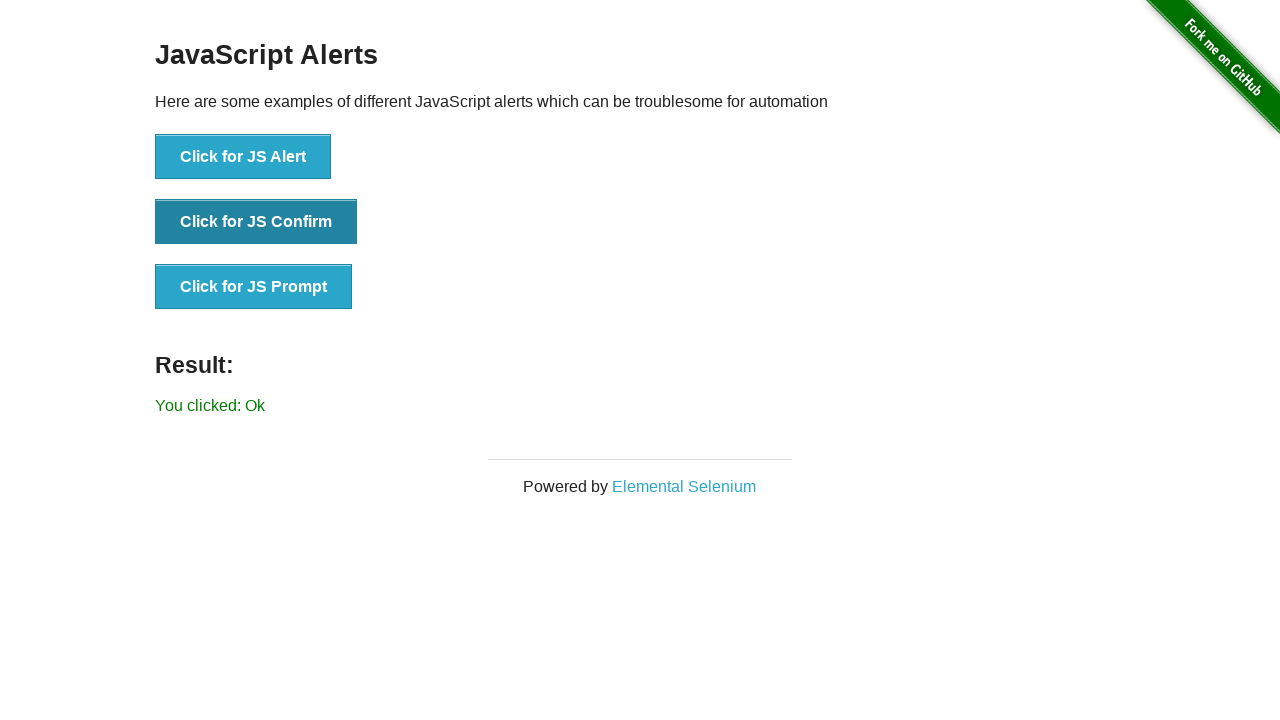

Clicked button to trigger JavaScript prompt dialog at (254, 287) on xpath=//button[text()='Click for JS Prompt']
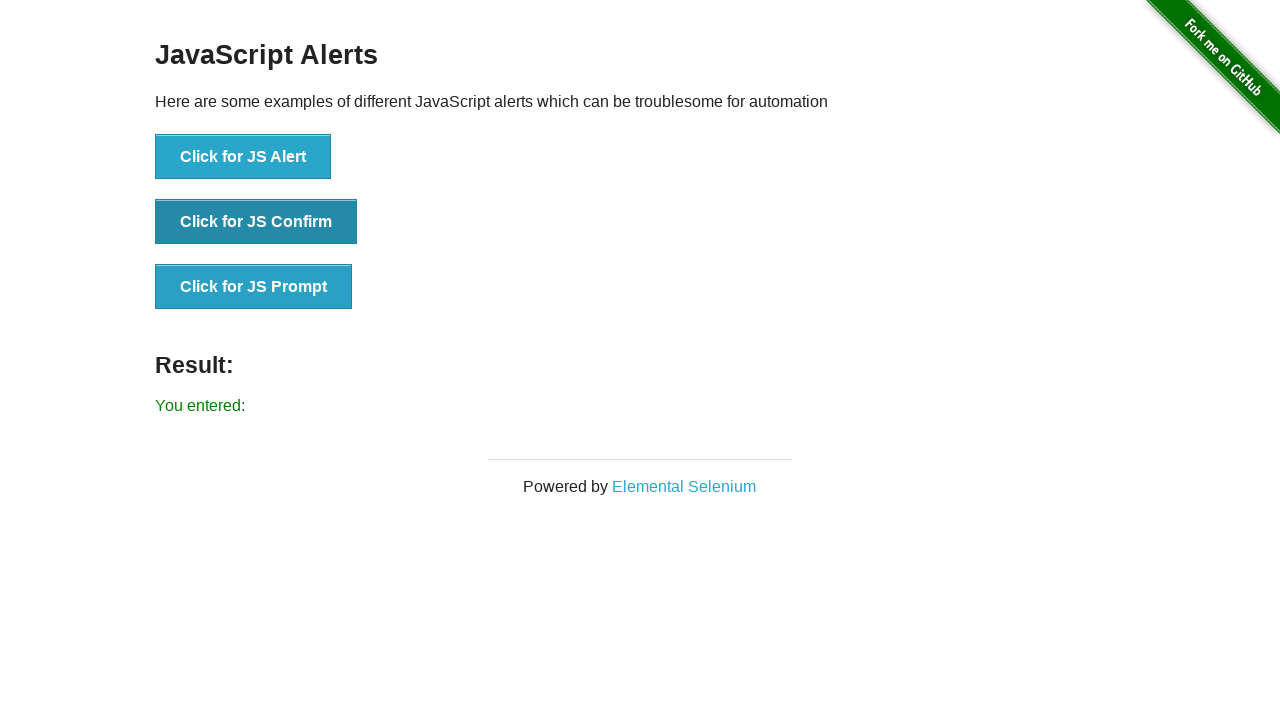

Set up dialog handler to enter 'Selenium Test' and accept prompt
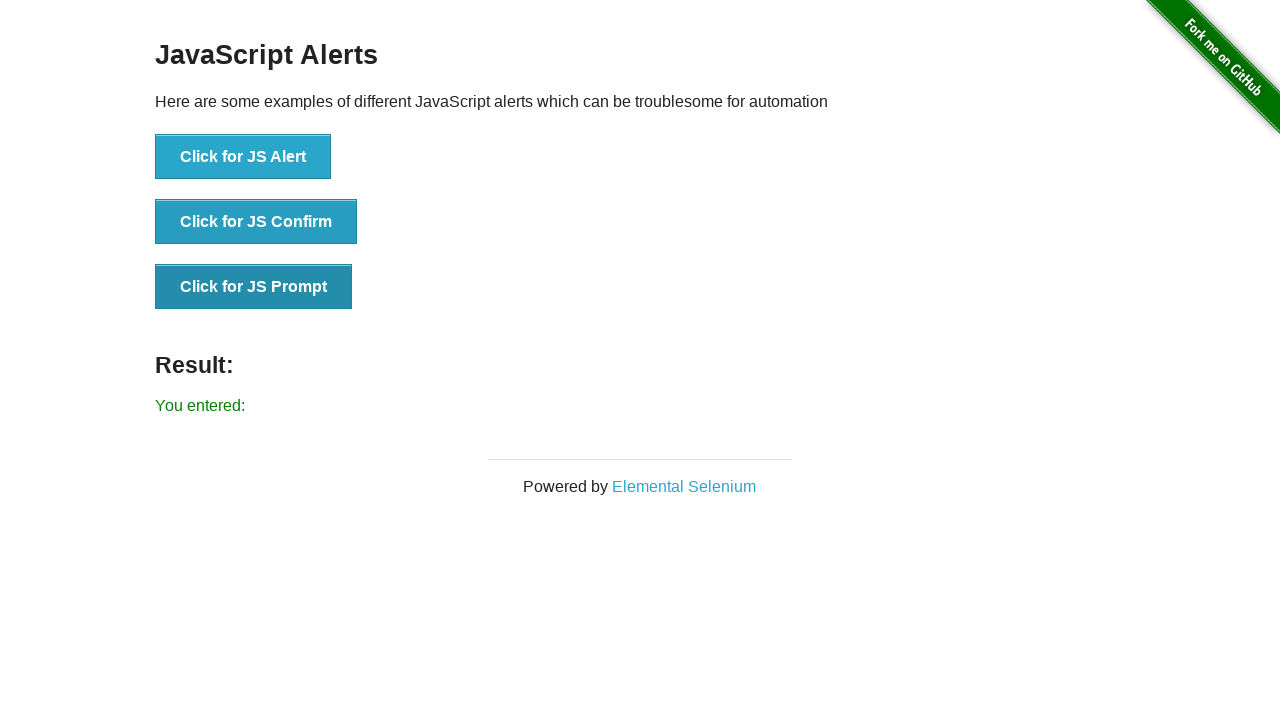

Waited 500ms for prompt dialog to be handled
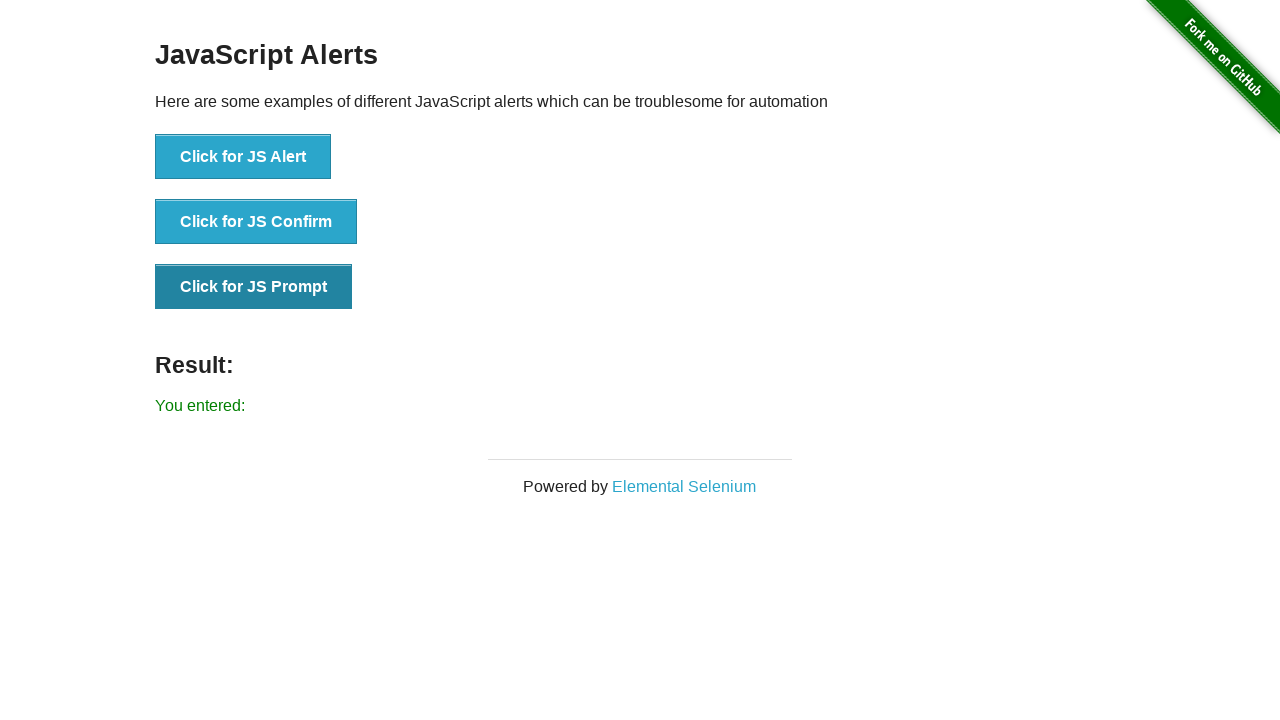

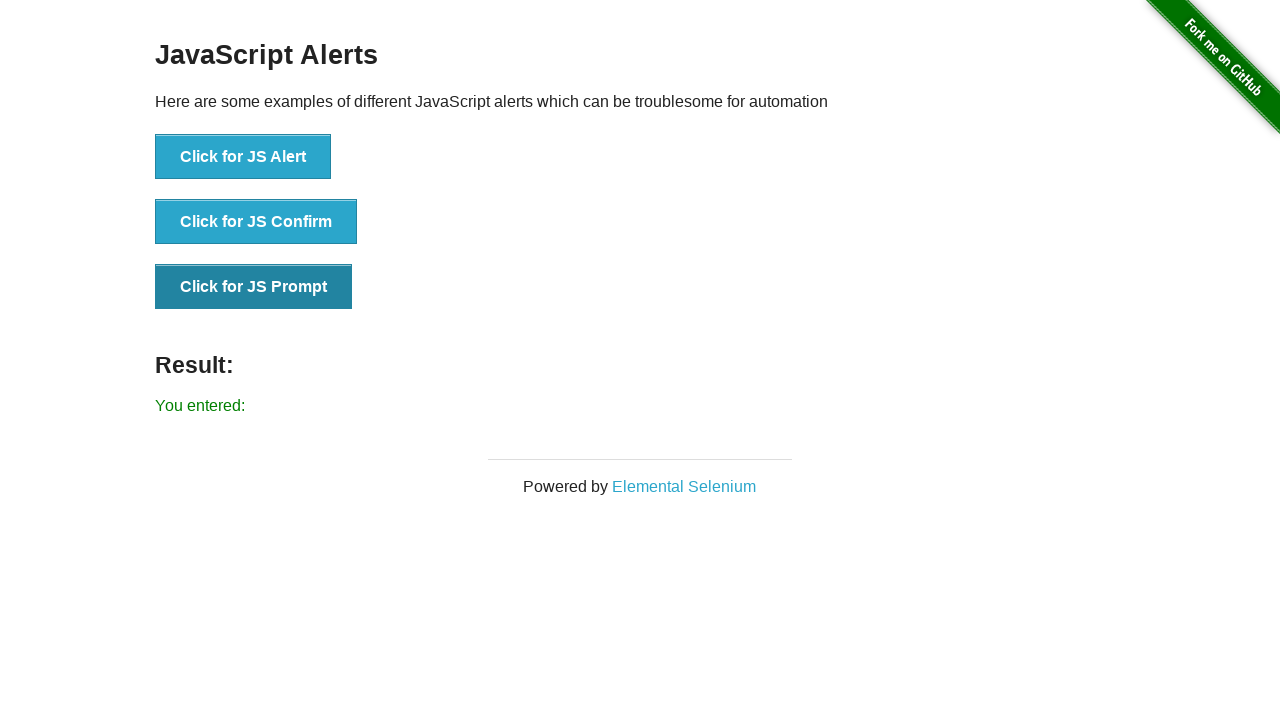